Tests menu navigation by hovering over a parent menu item and clicking on a submenu option

Starting URL: http://demo.automationtesting.in/Windows.html

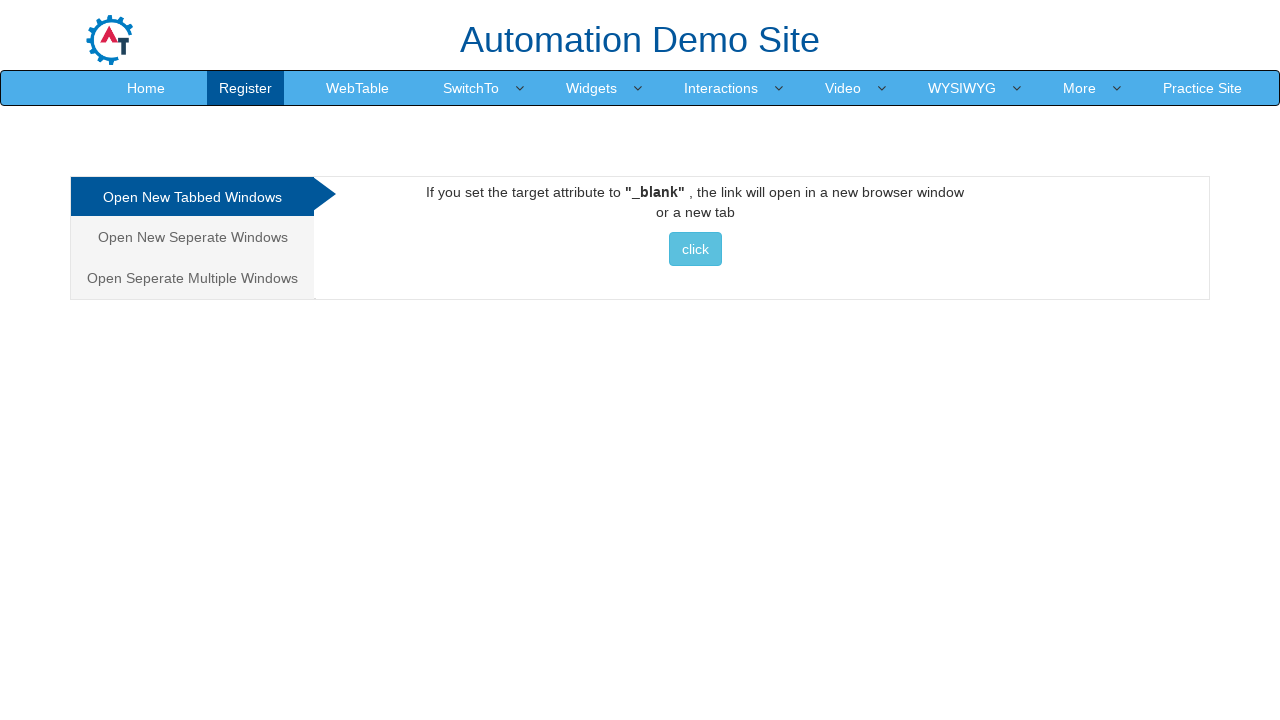

Located SwitchTo parent menu element
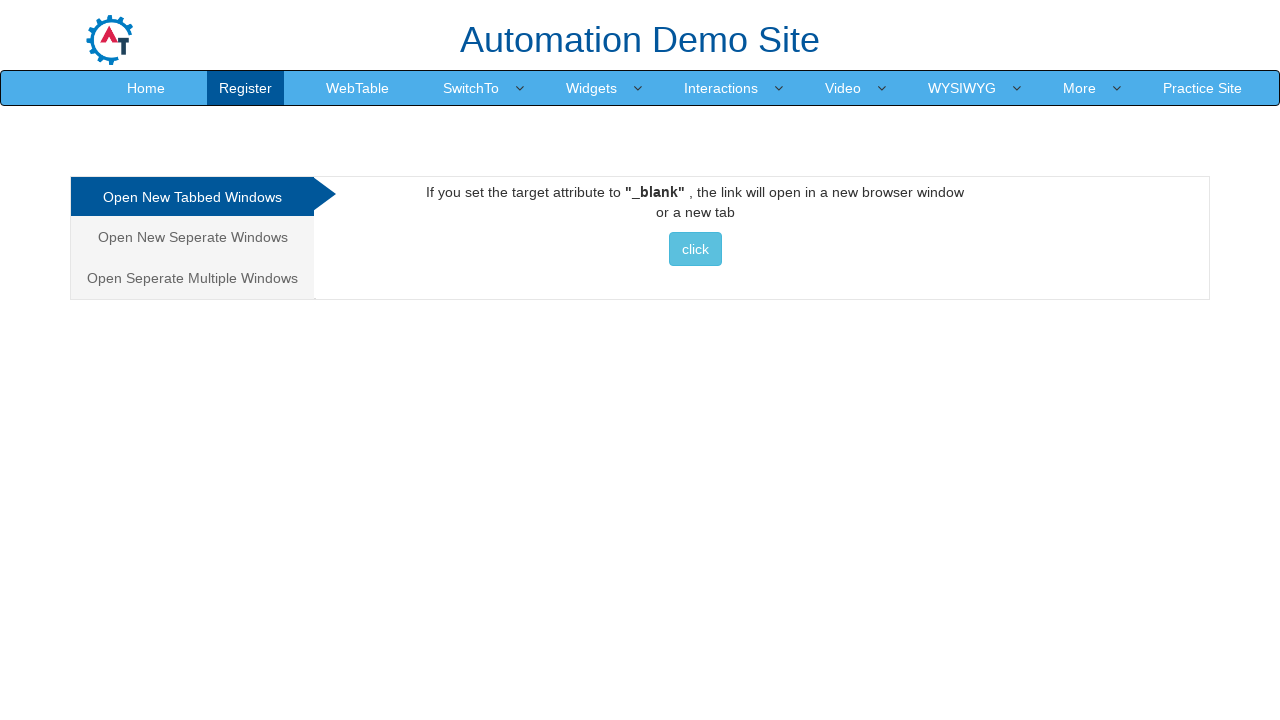

Hovered over SwitchTo menu to reveal submenu options at (471, 88) on a:text('SwitchTo')
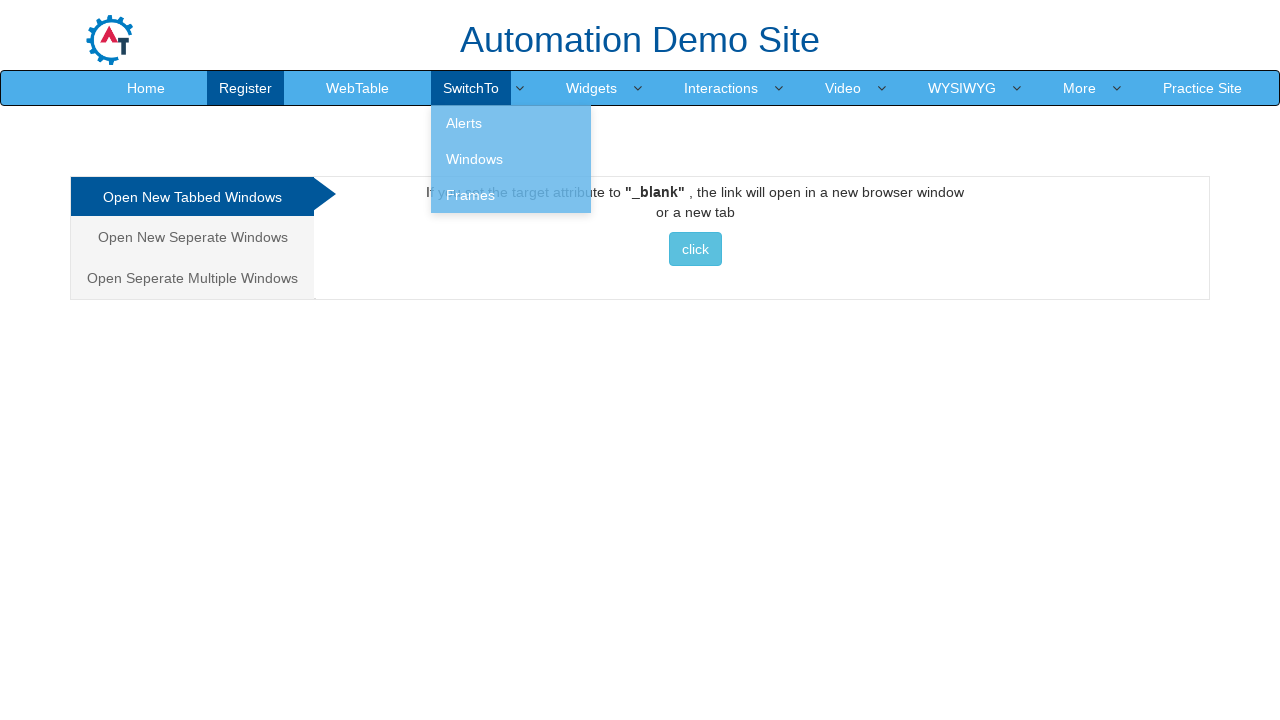

Clicked on Alerts submenu option at (511, 123) on a:text('Alerts')
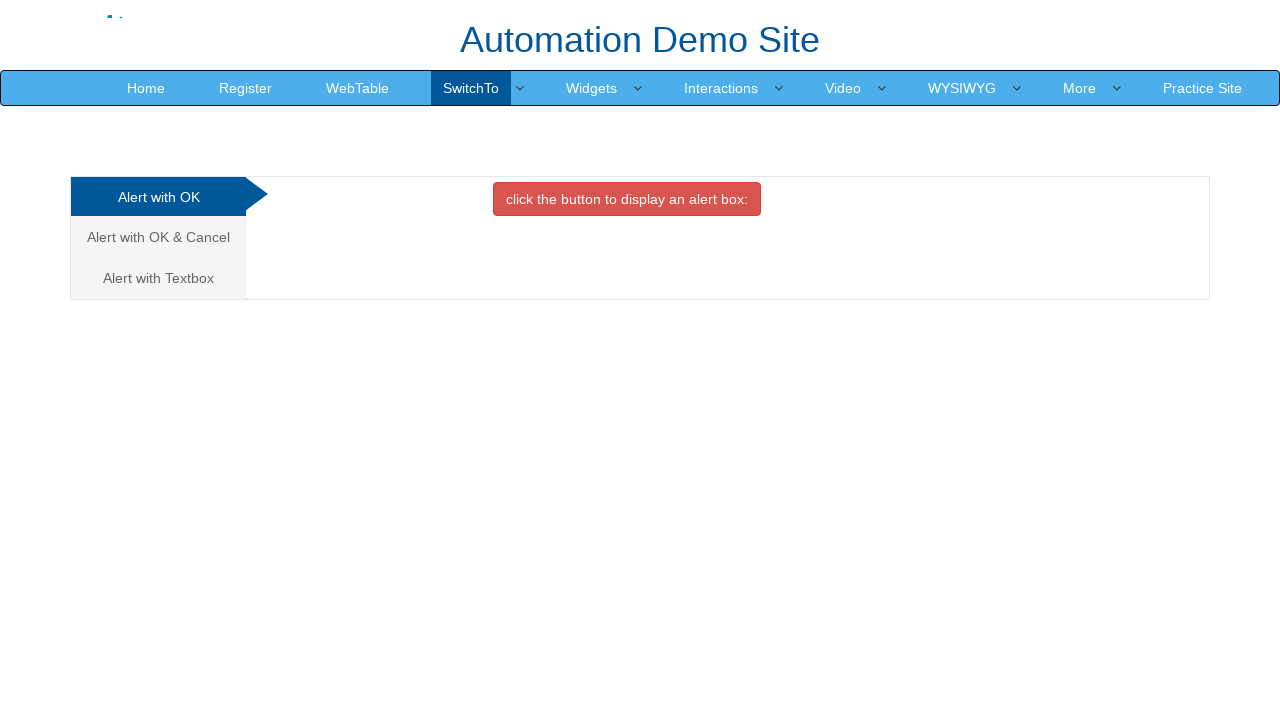

Waited for page to load after clicking Alerts submenu
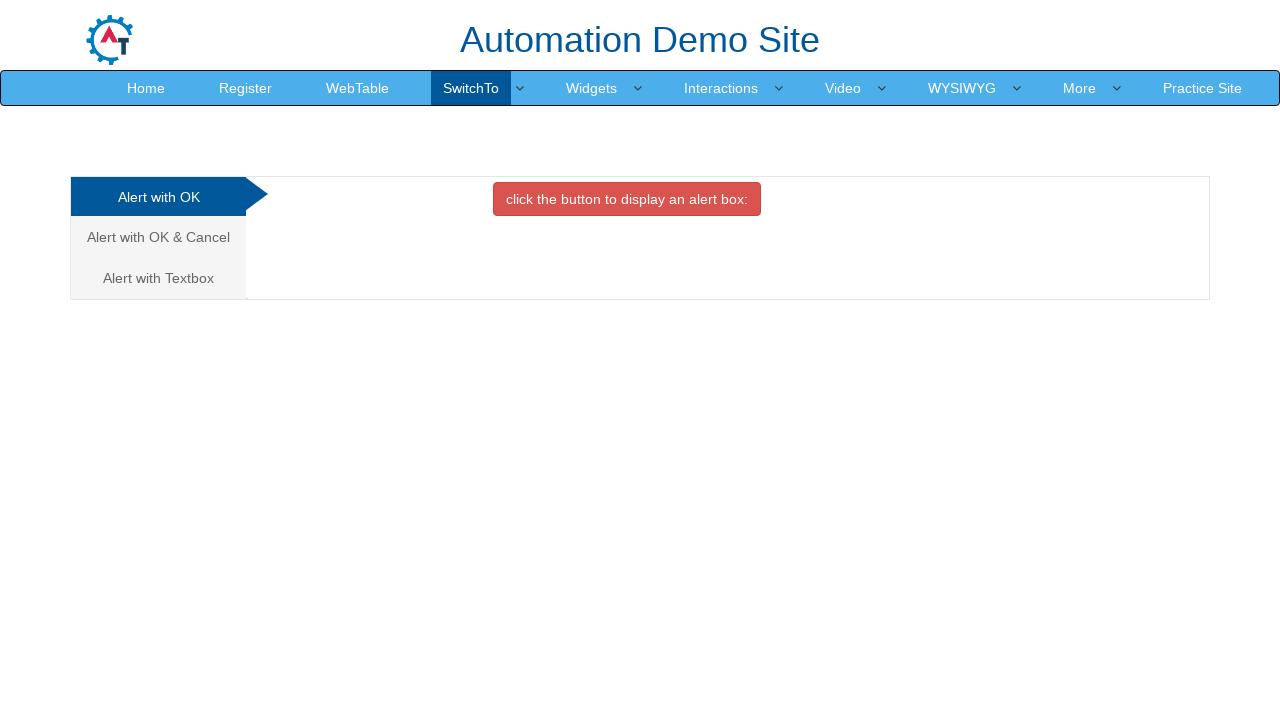

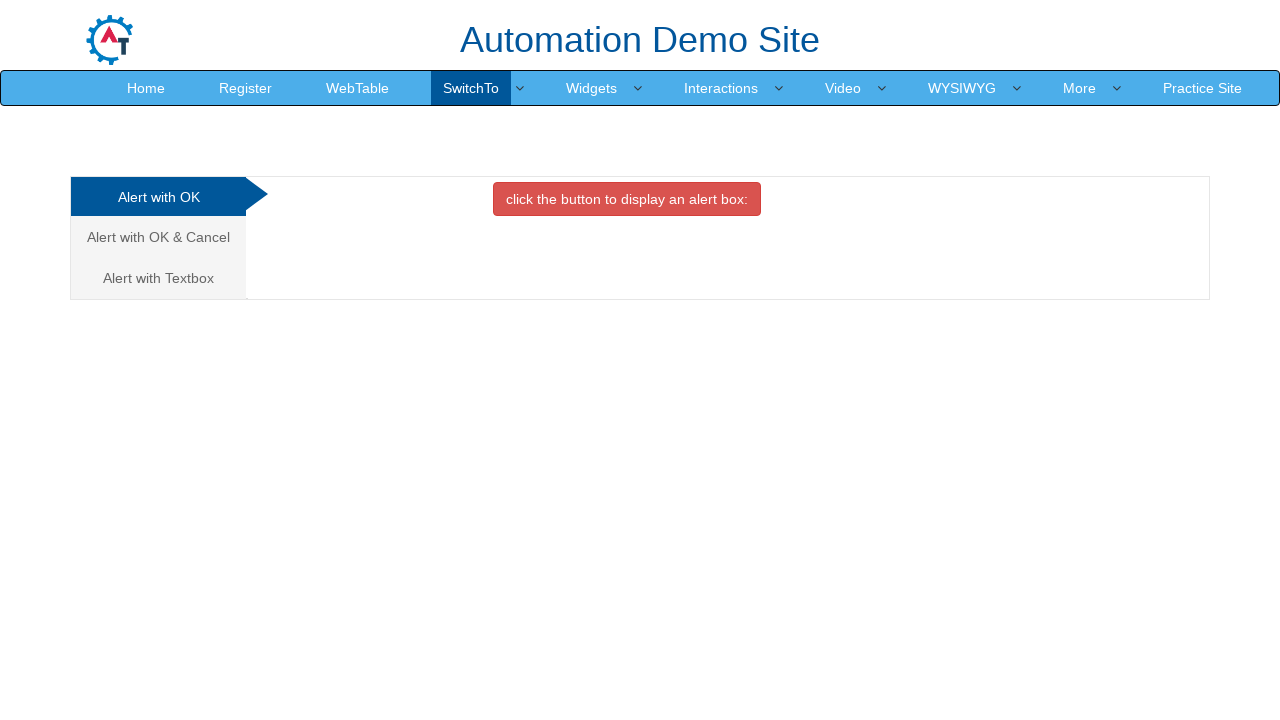